Tests dropdown functionality by selecting options using different methods (index, value, visible text) and verifying the dropdown contents

Starting URL: https://the-internet.herokuapp.com/dropdown

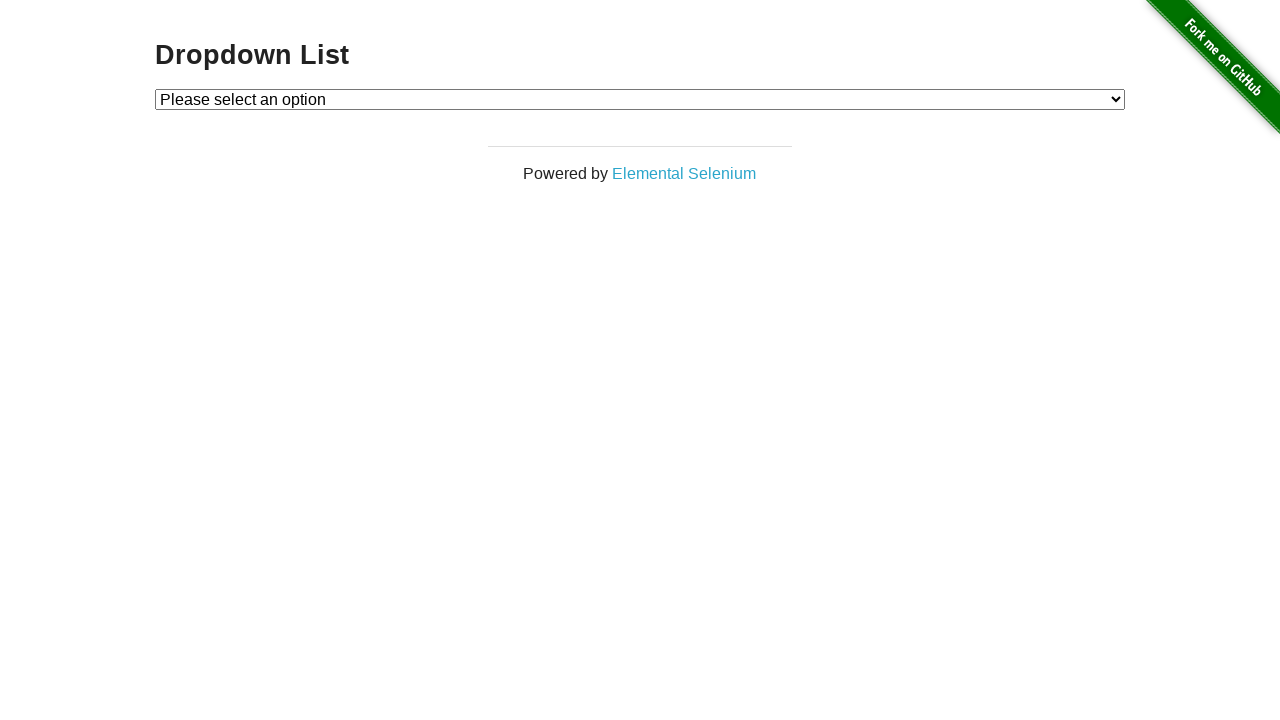

Located dropdown element
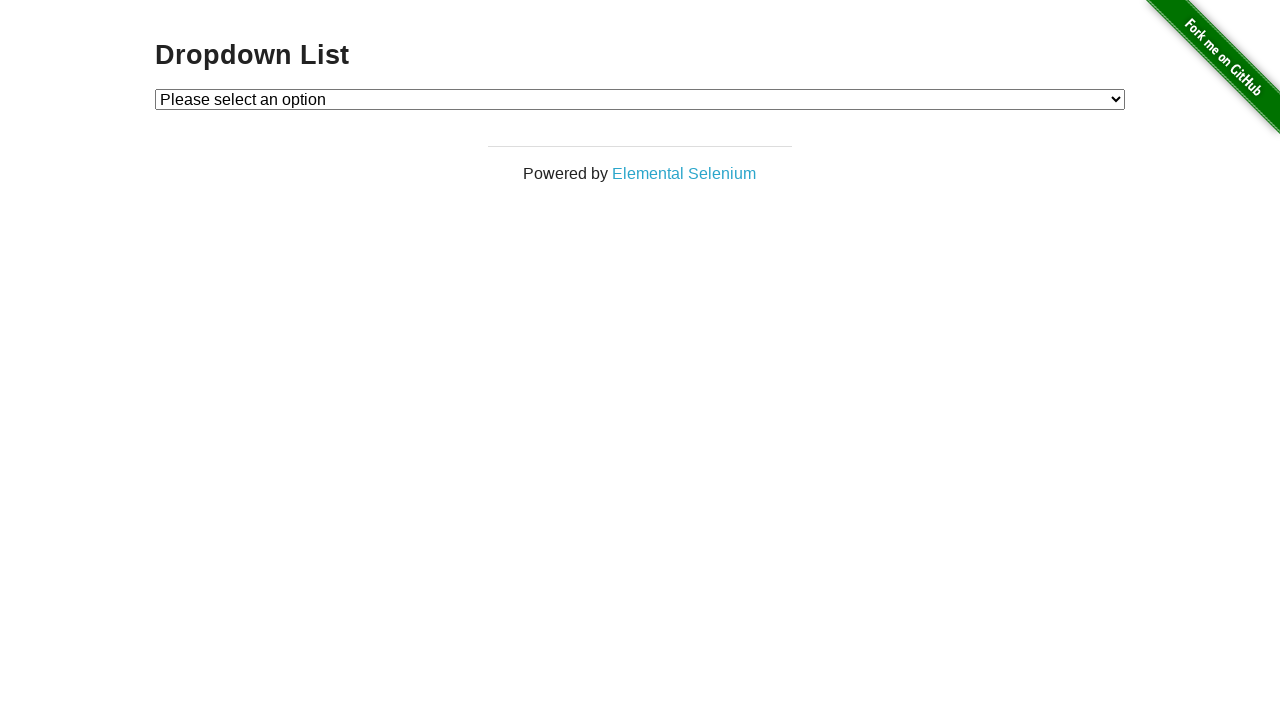

Selected Option 1 using index on #dropdown
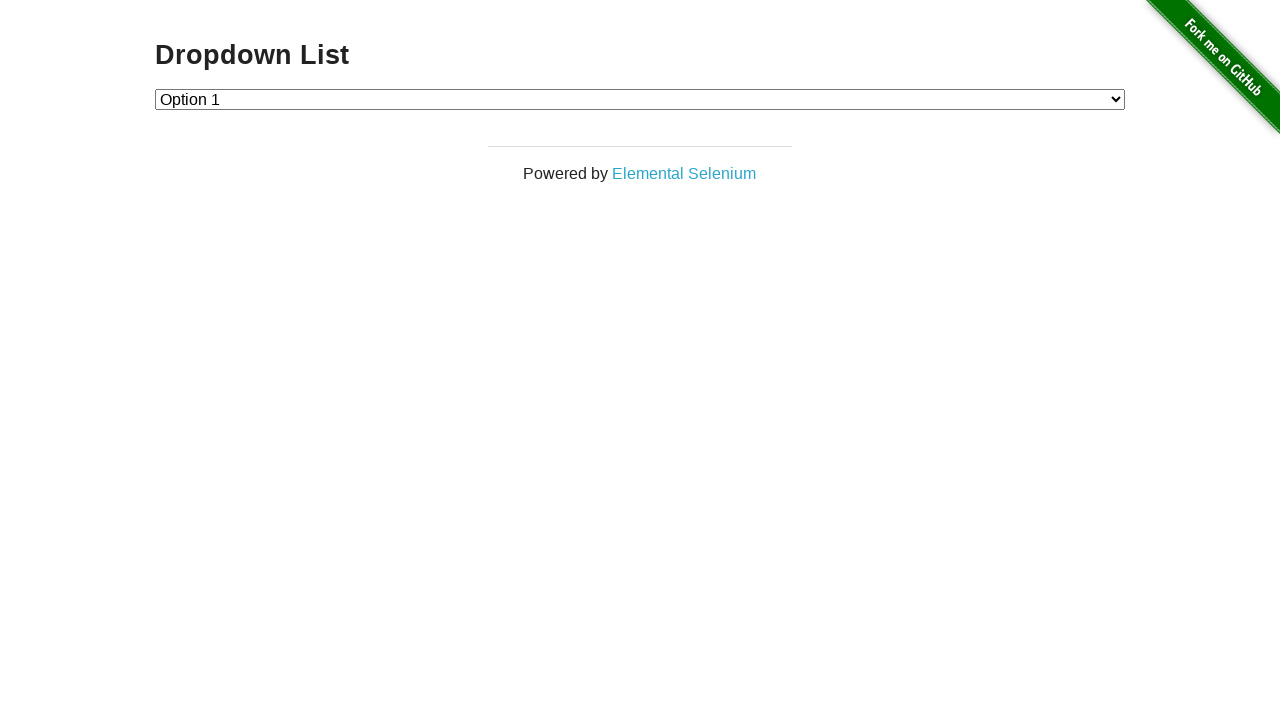

Selected Option 2 using value on #dropdown
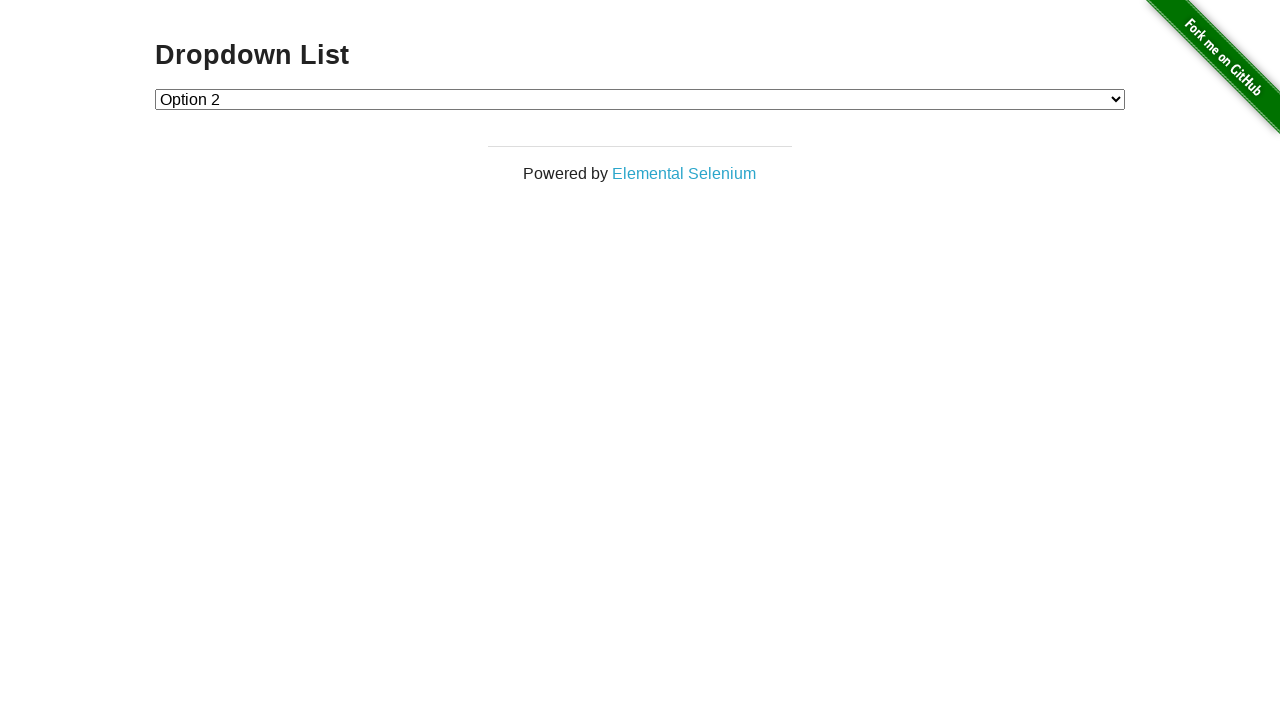

Selected Option 1 using visible text on #dropdown
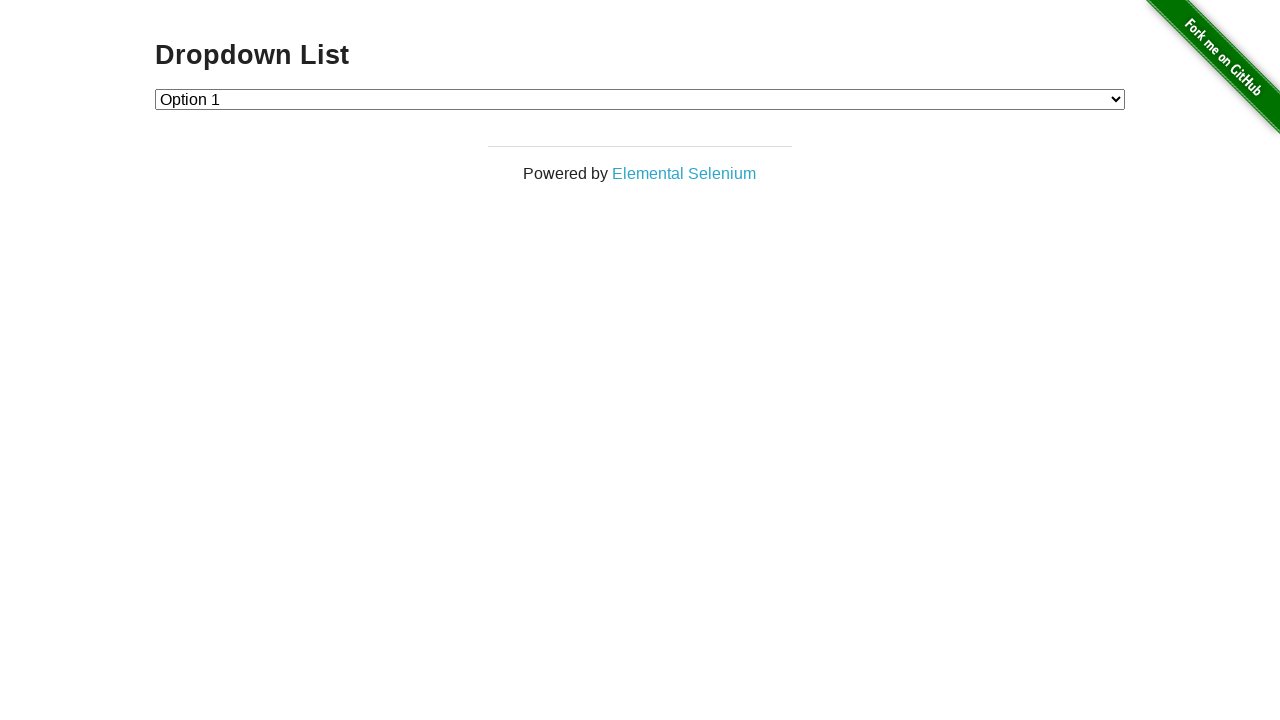

Retrieved all dropdown options
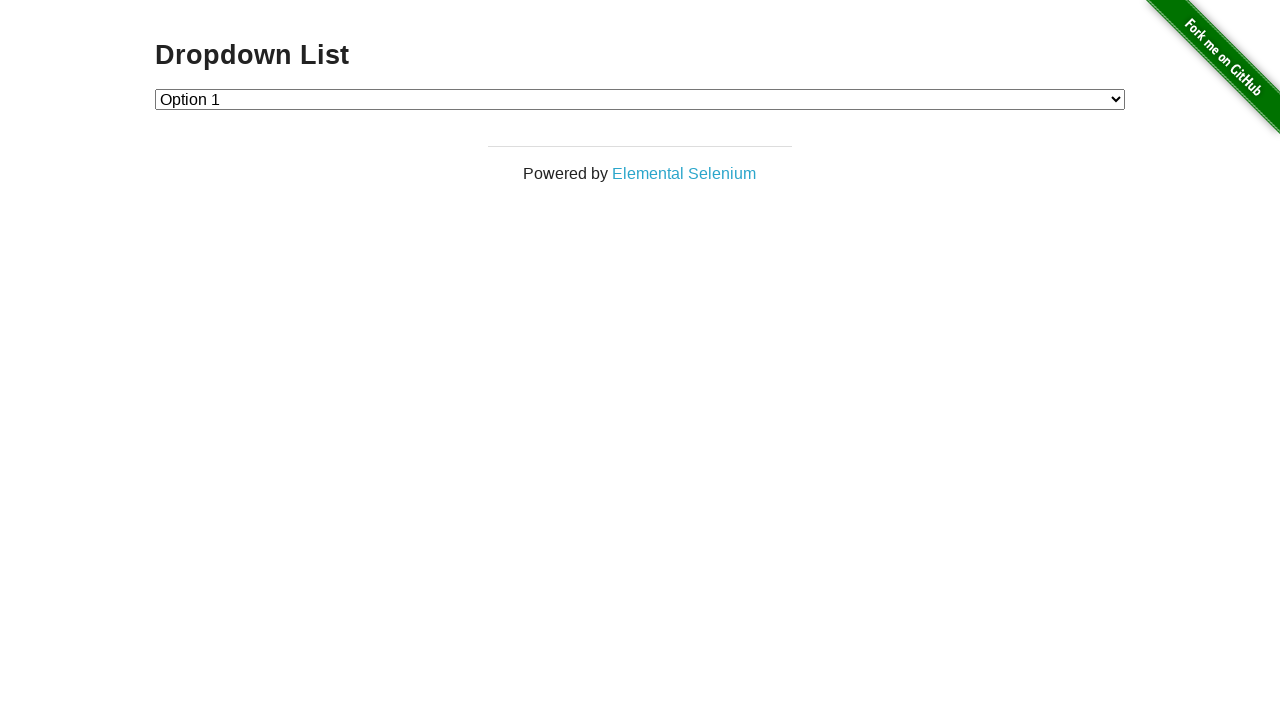

Verified dropdown contains 3 options
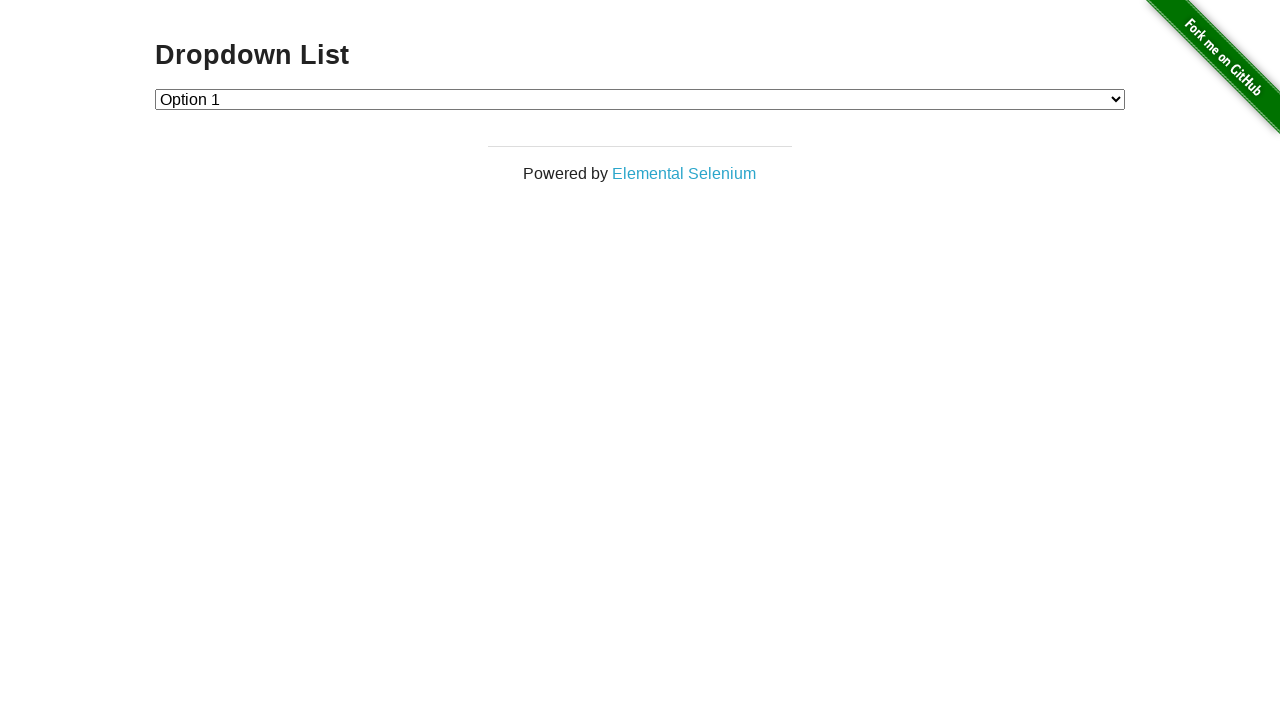

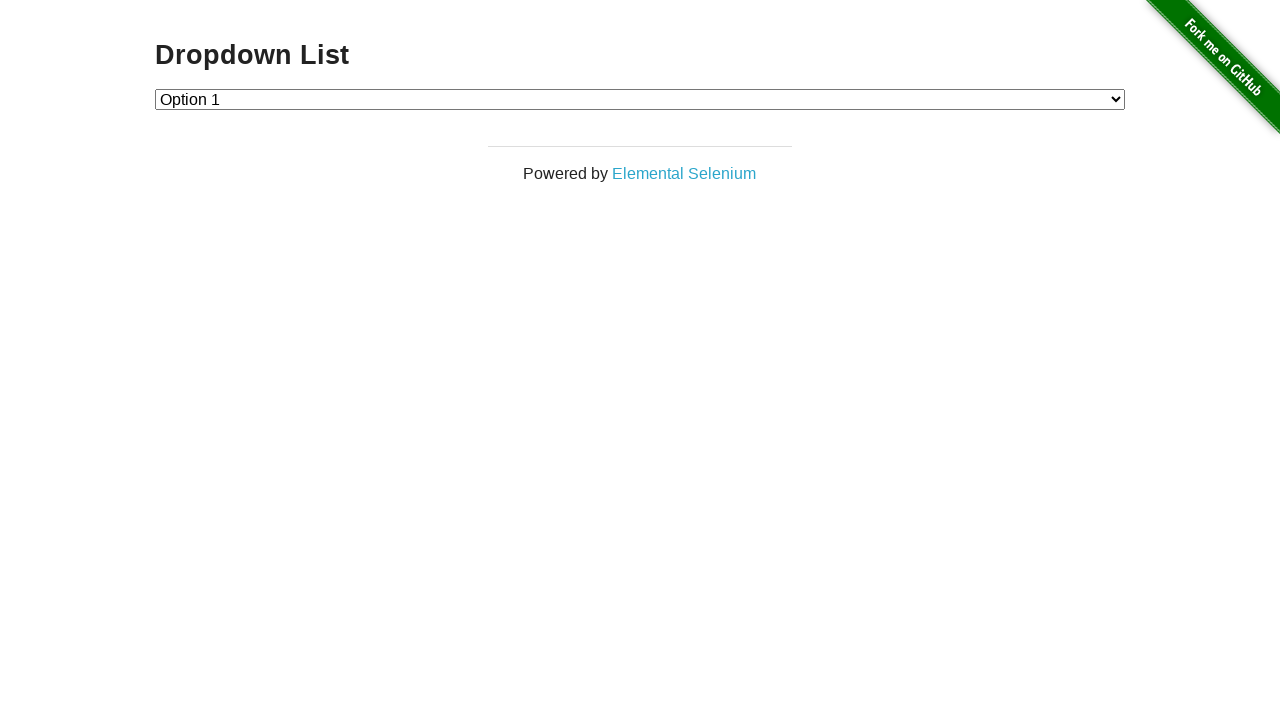